Tests drag and drop functionality by dragging an image to a target div

Starting URL: https://www.techlearn.in/code/drag-and-drop/

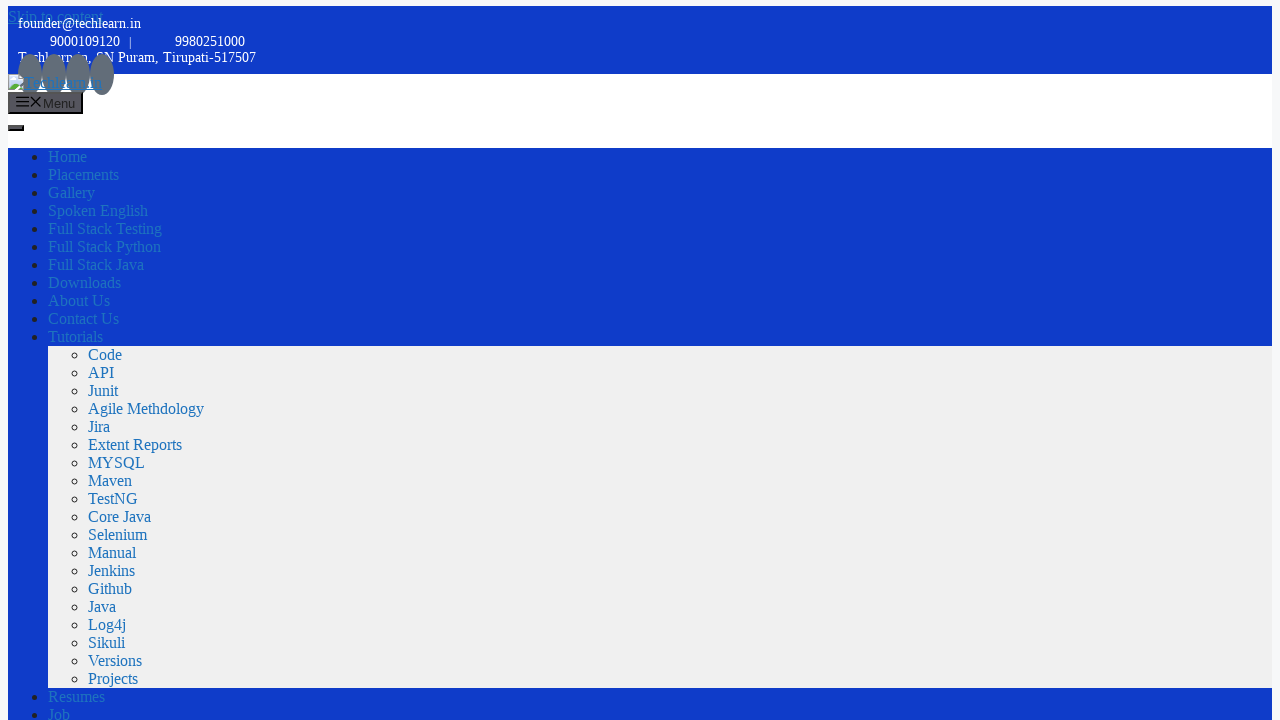

Waited for draggable image element (drag1) to be visible
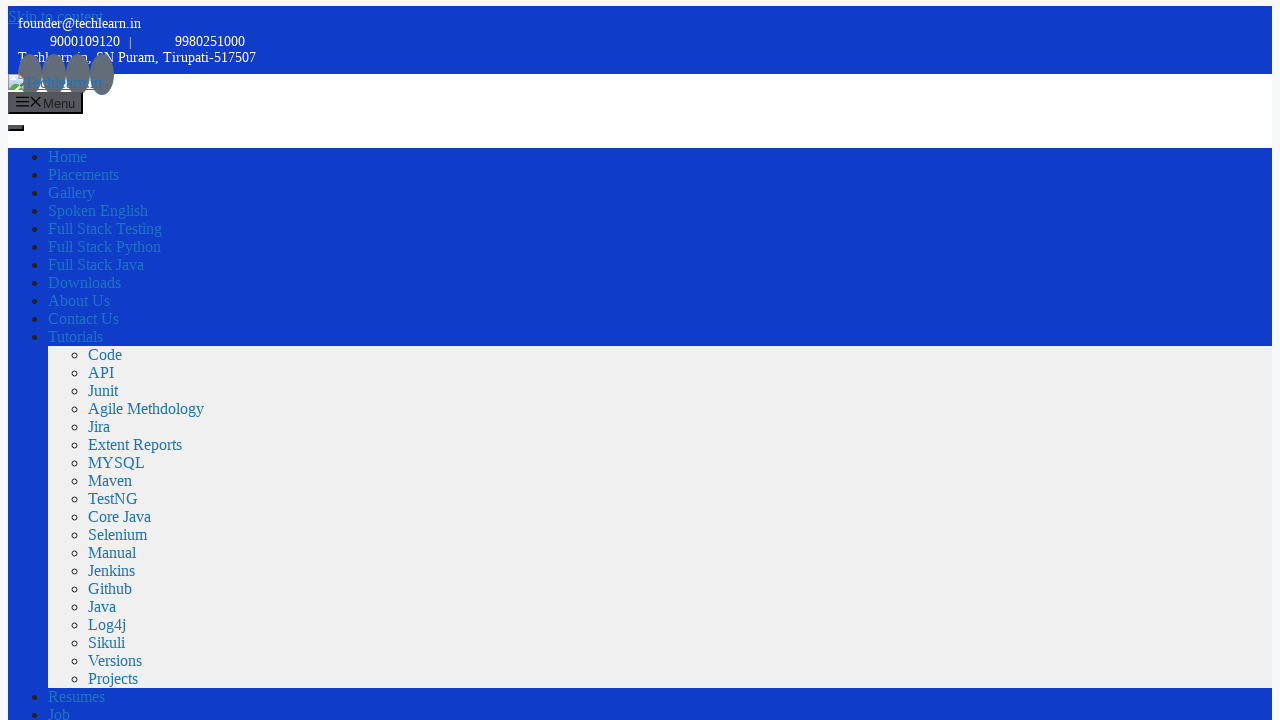

Waited for target drop zone div (div1) to be visible
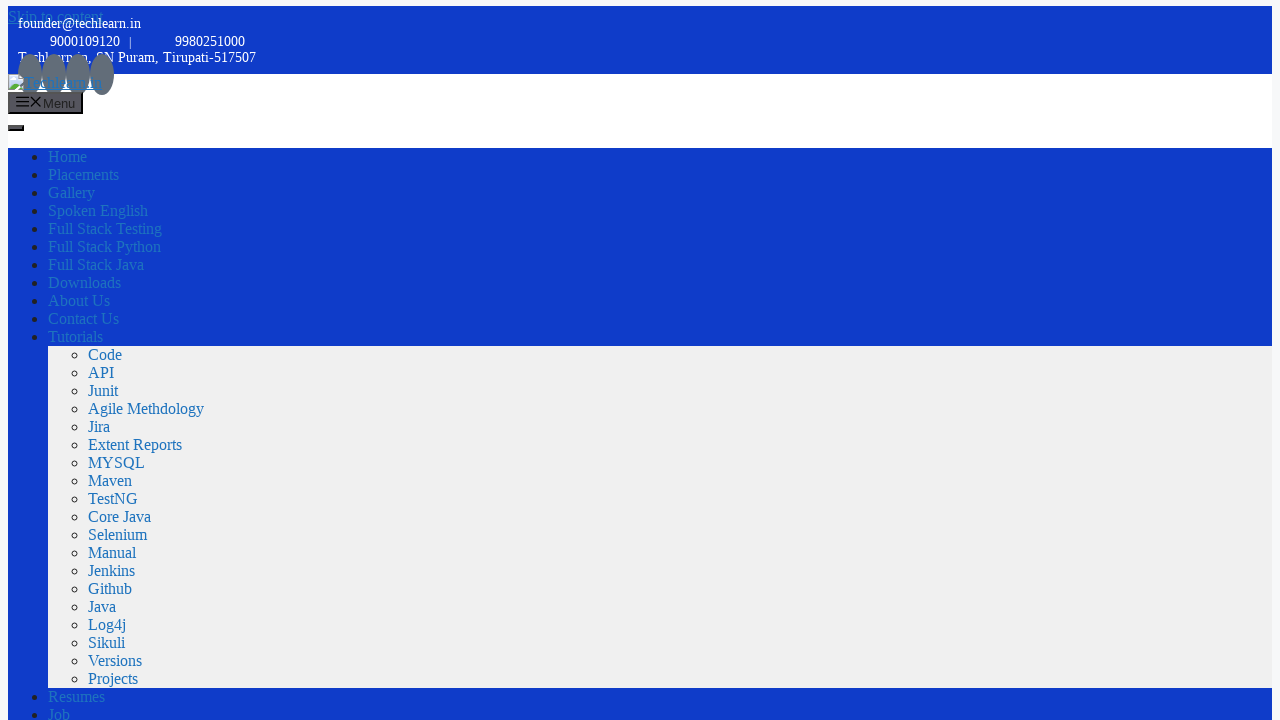

Located draggable image element (drag1)
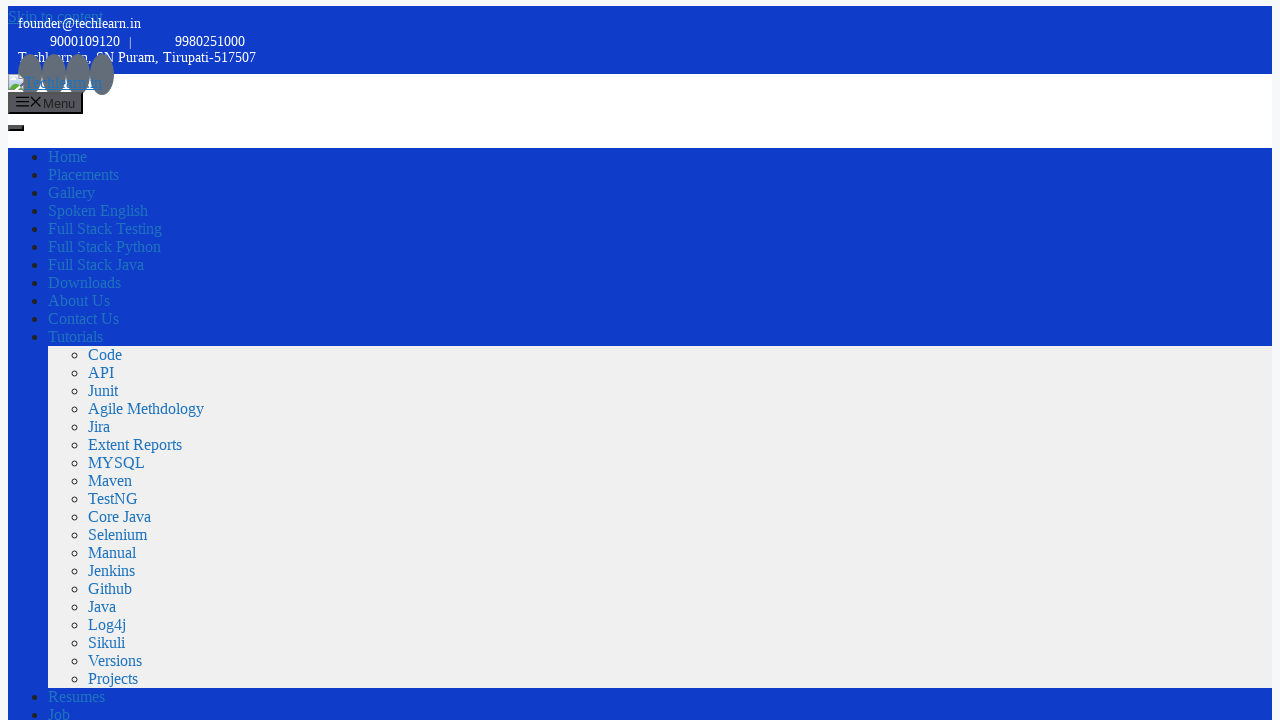

Located target drop zone div (div1)
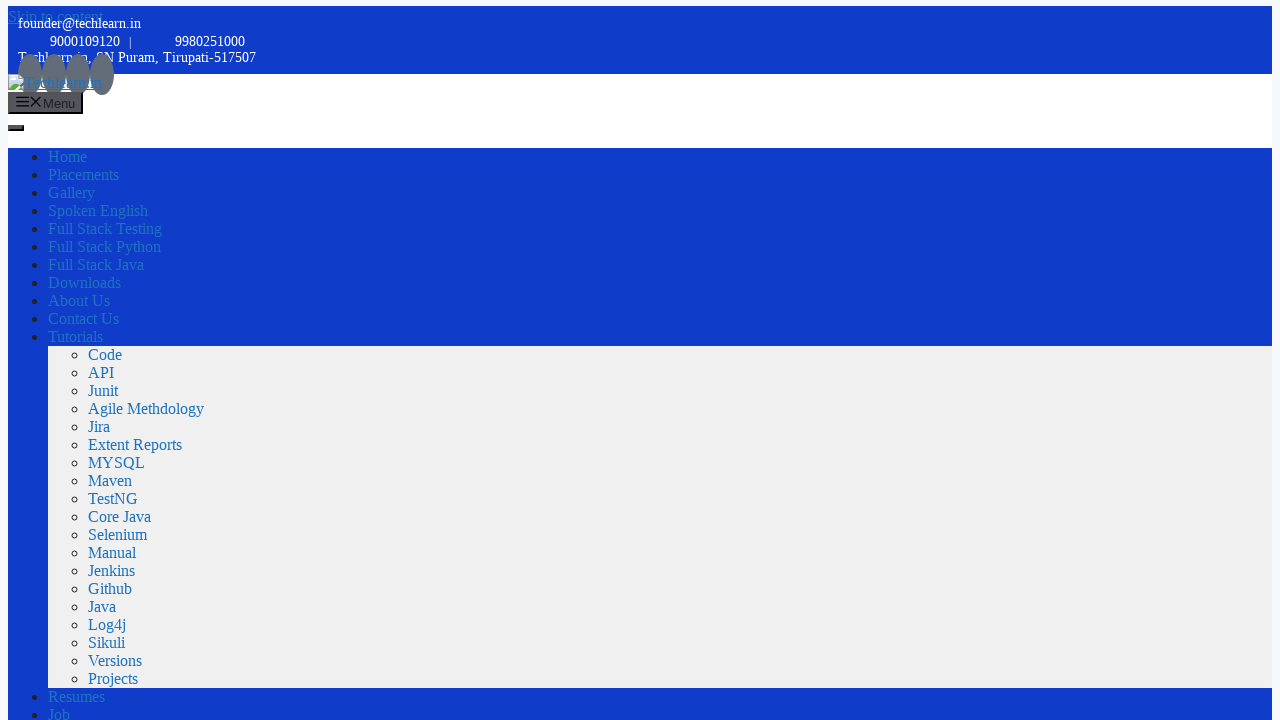

Dragged image element to target drop zone - drag and drop completed at (219, 247)
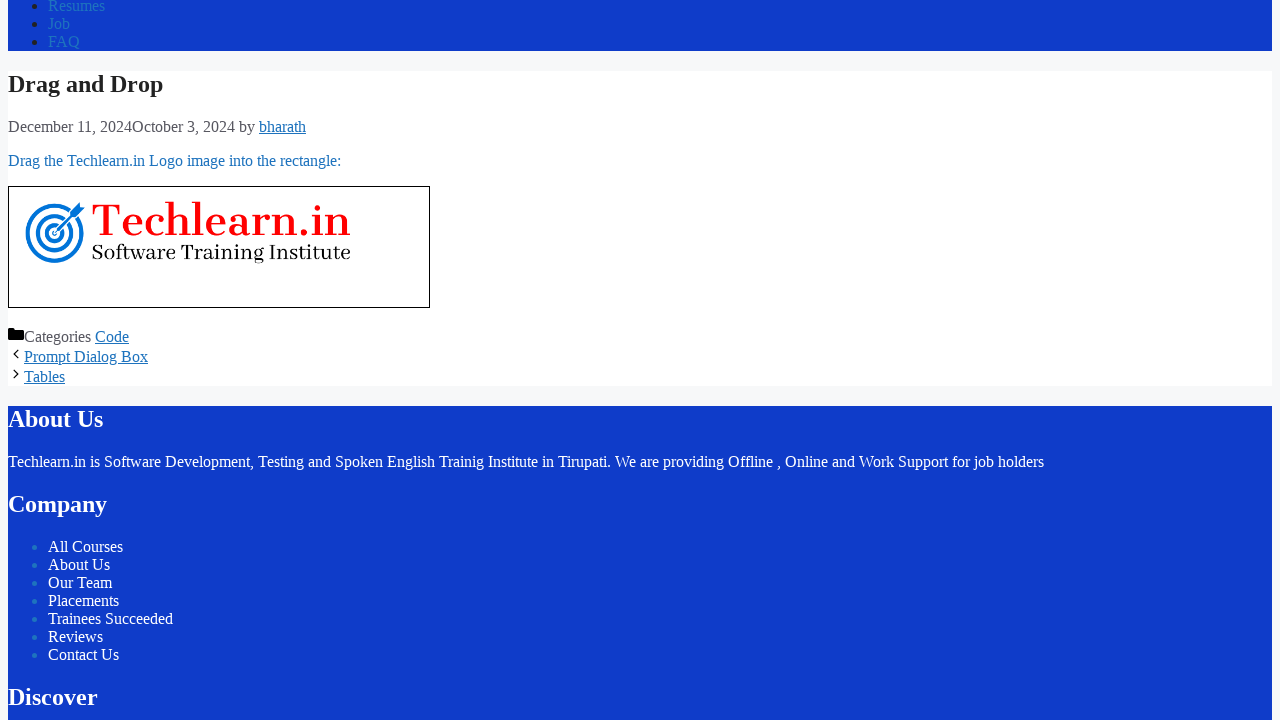

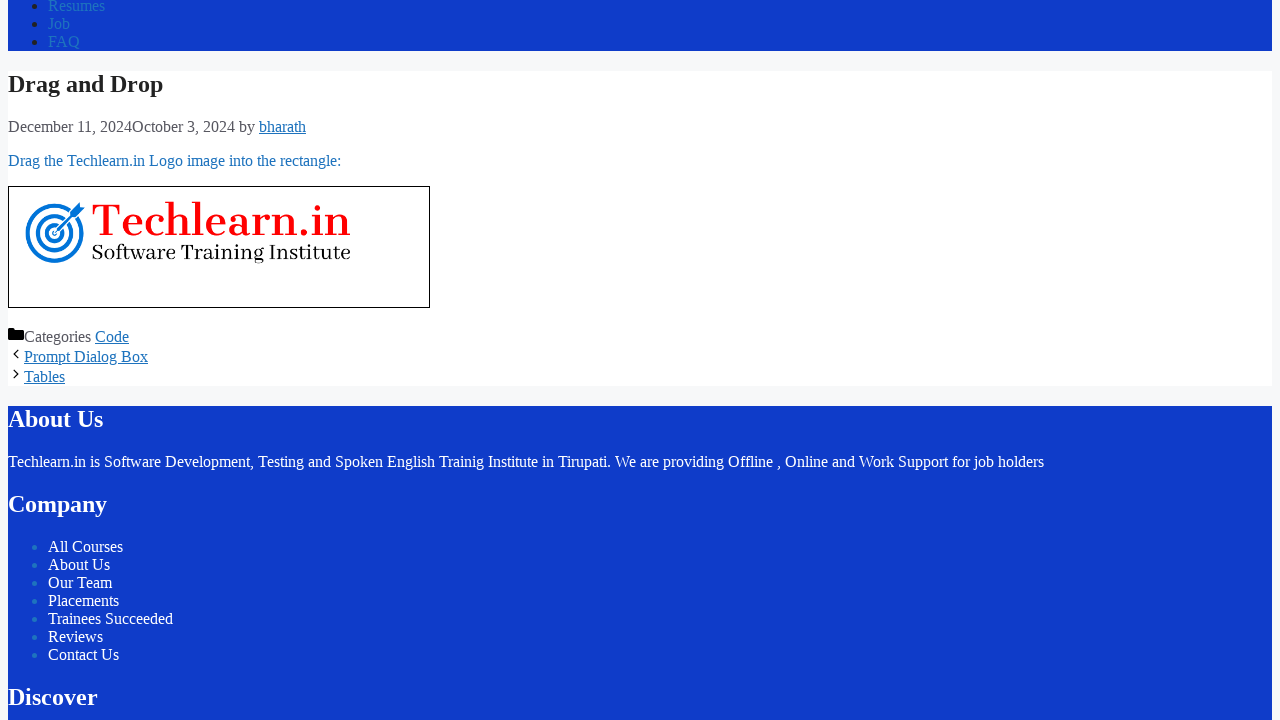